Verifies that the login page header displays "Log in to ZeroBank" text by checking the h3 element content.

Starting URL: http://zero.webappsecurity.com/login.html

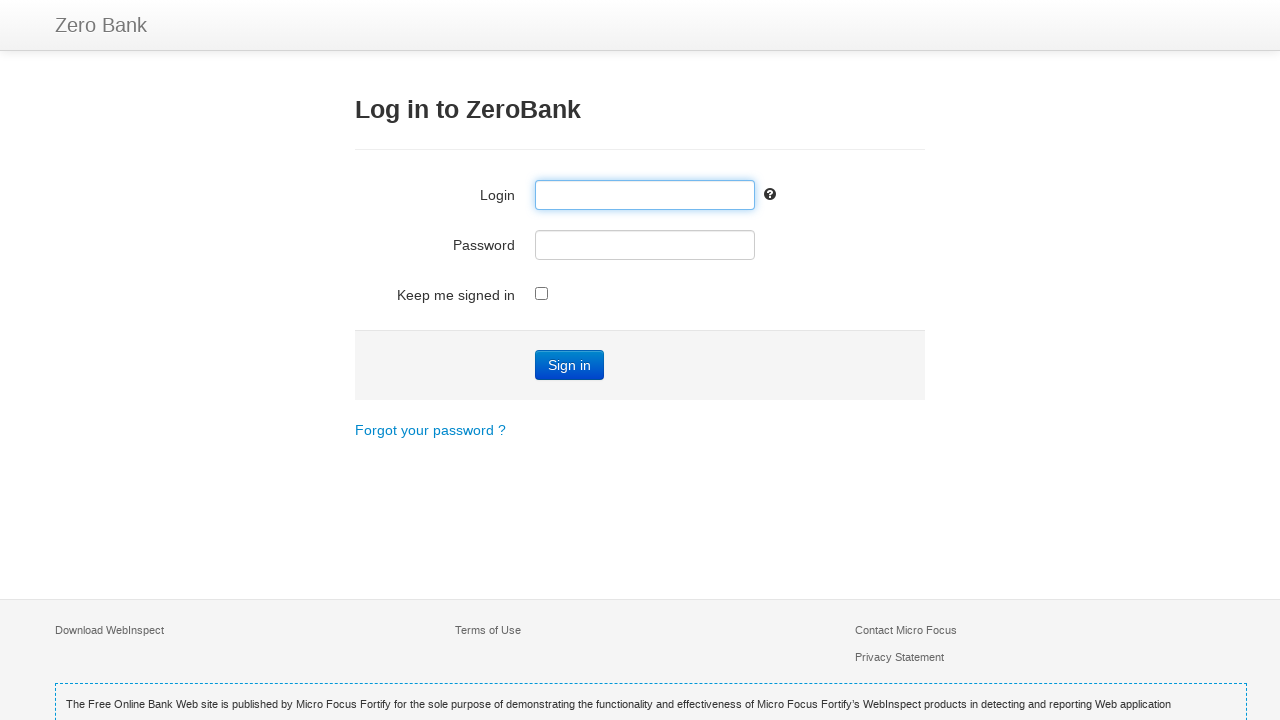

Navigated to ZeroBank login page
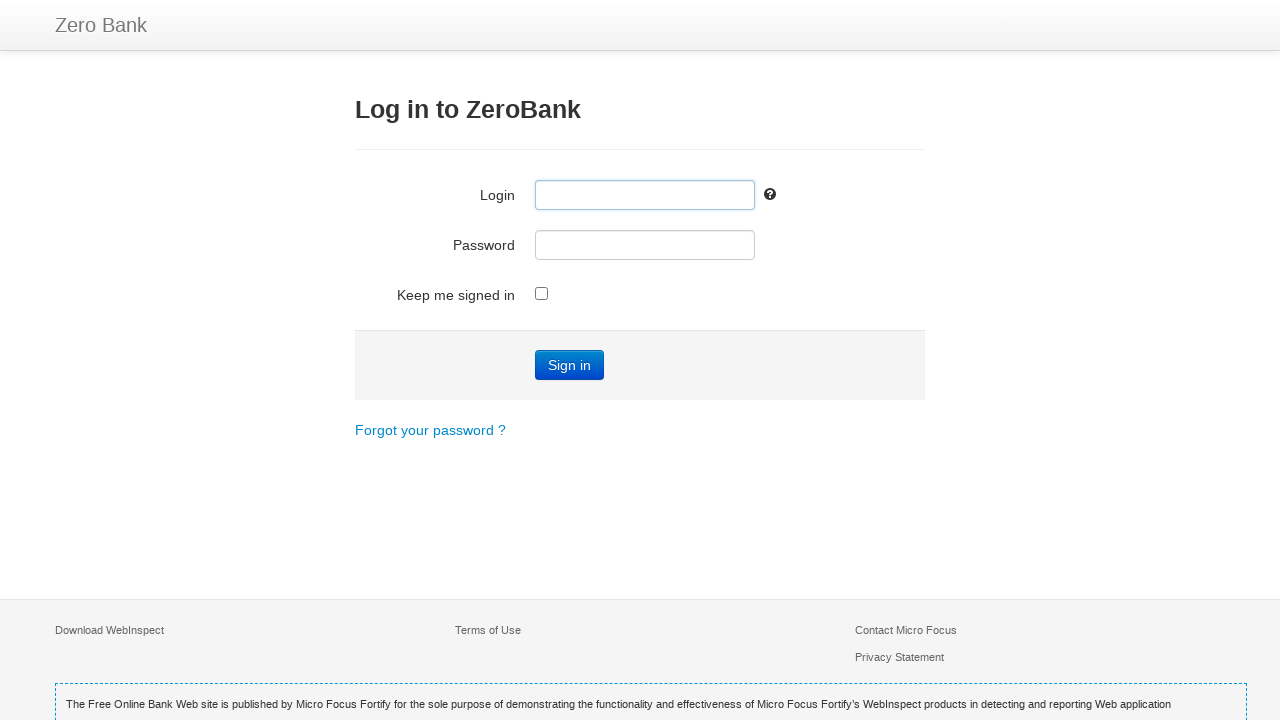

Waited for h3 header element to load
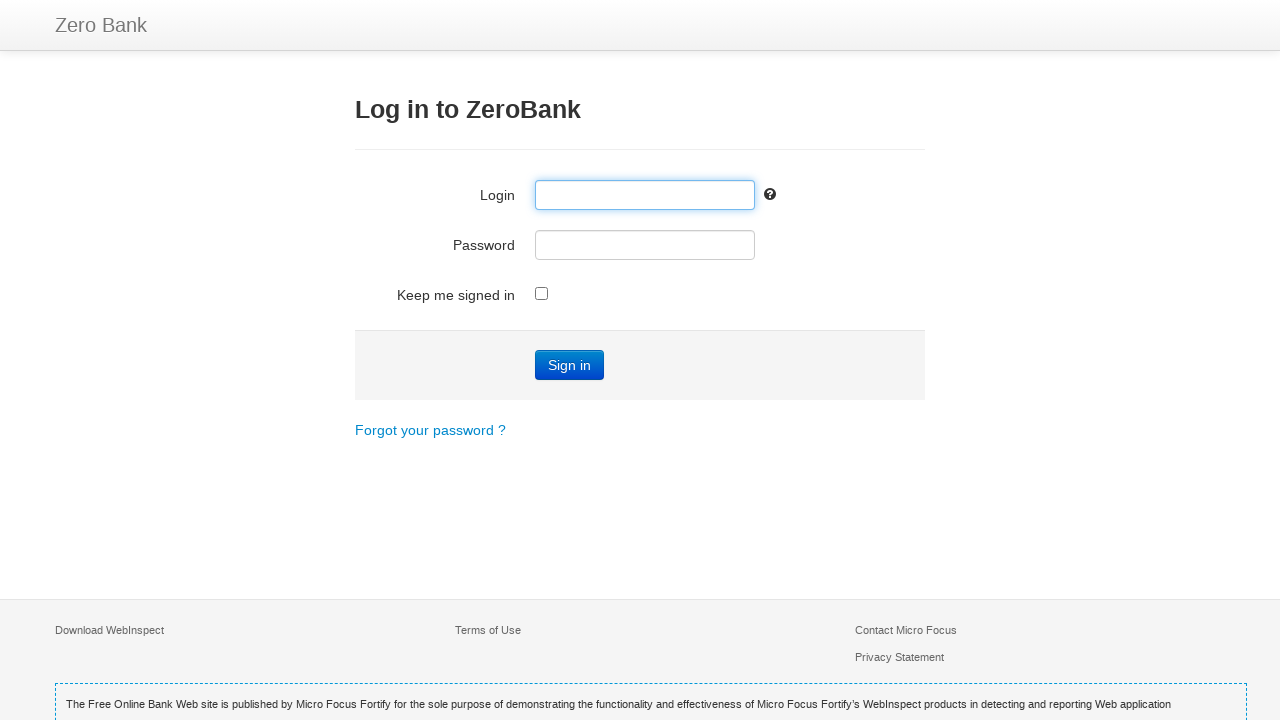

Retrieved header text content from h3 element
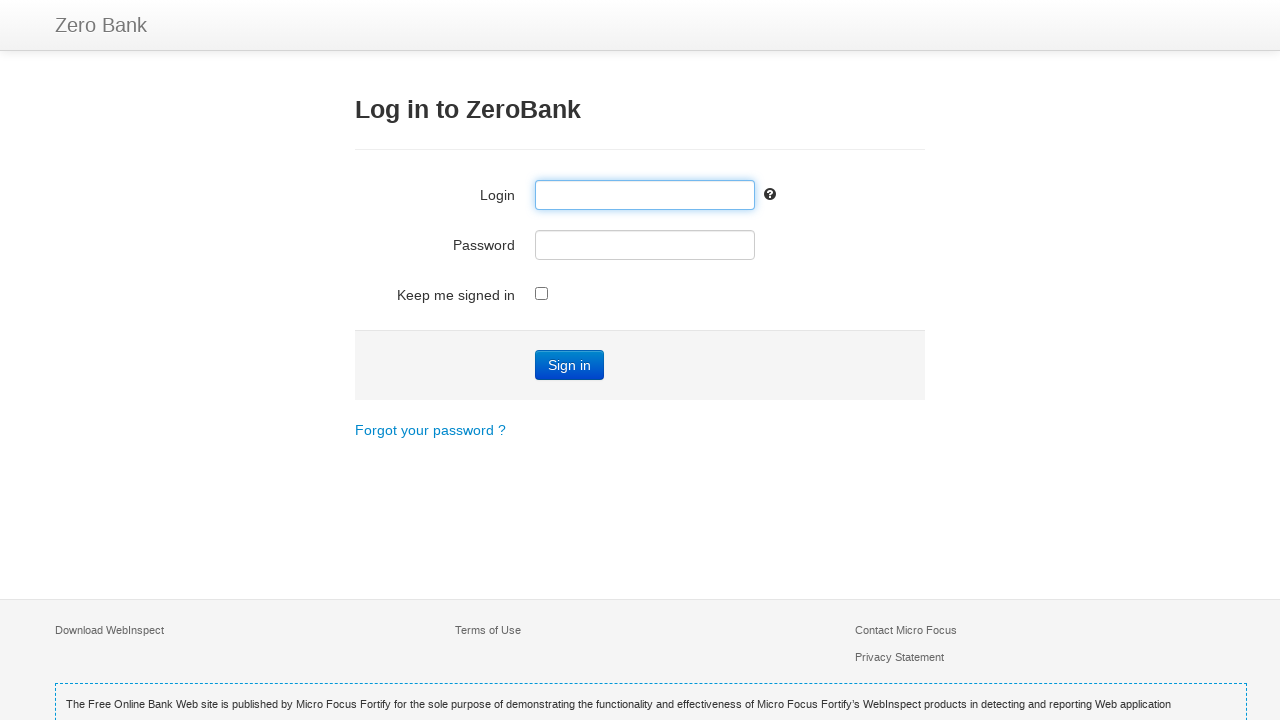

Verified header text matches expected value: 'Log in to ZeroBank'
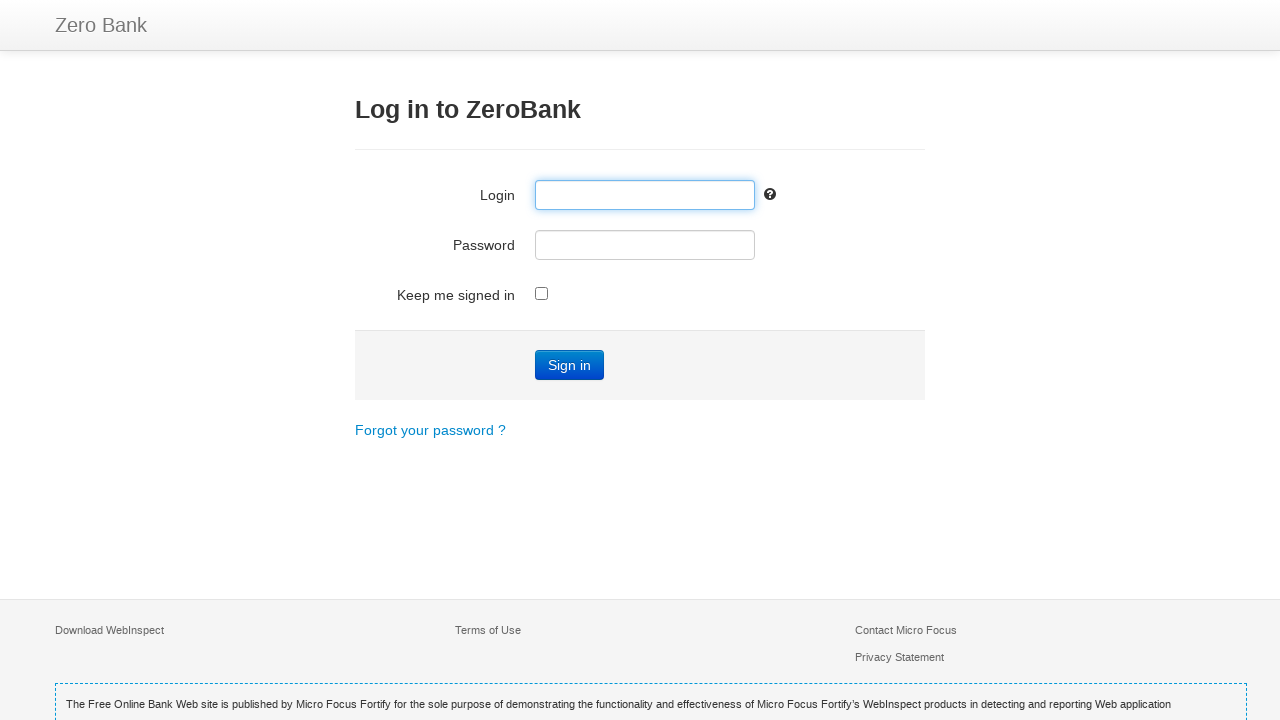

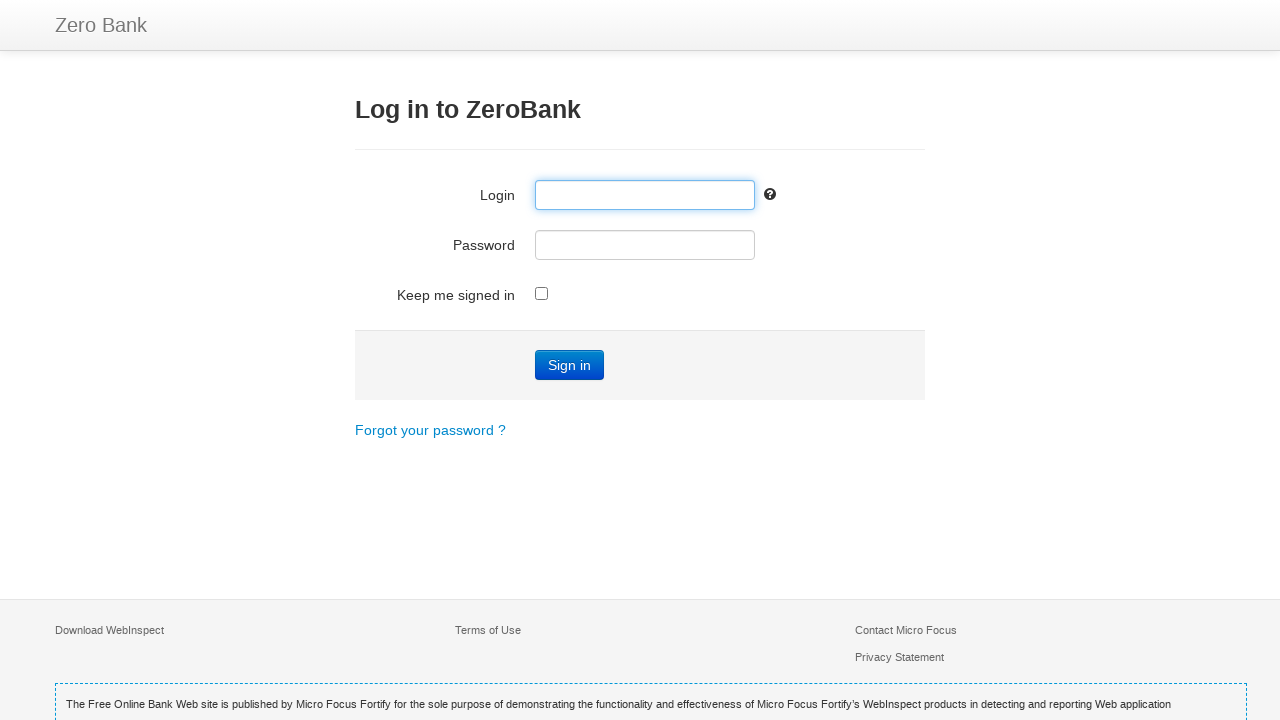